Tests number input field behavior with arrow keys, entering a number and using arrow down/up keys to modify the value

Starting URL: http://the-internet.herokuapp.com/inputs

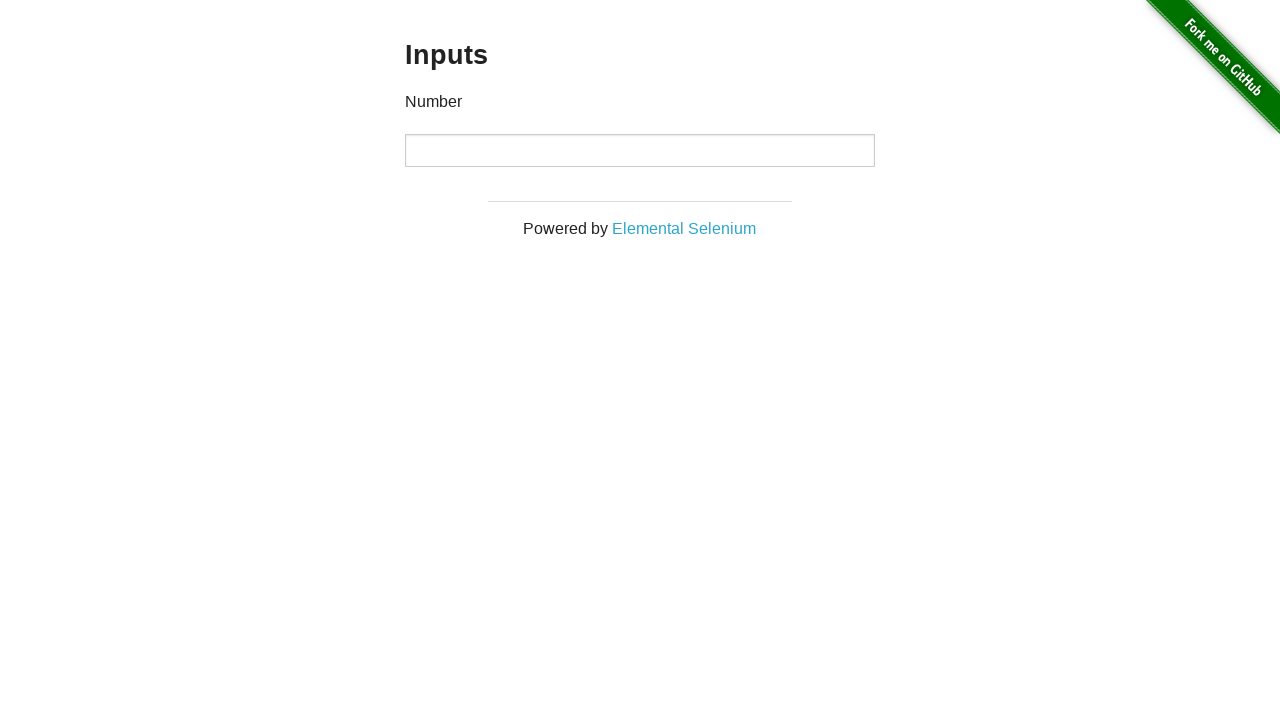

Navigated to the inputs test page
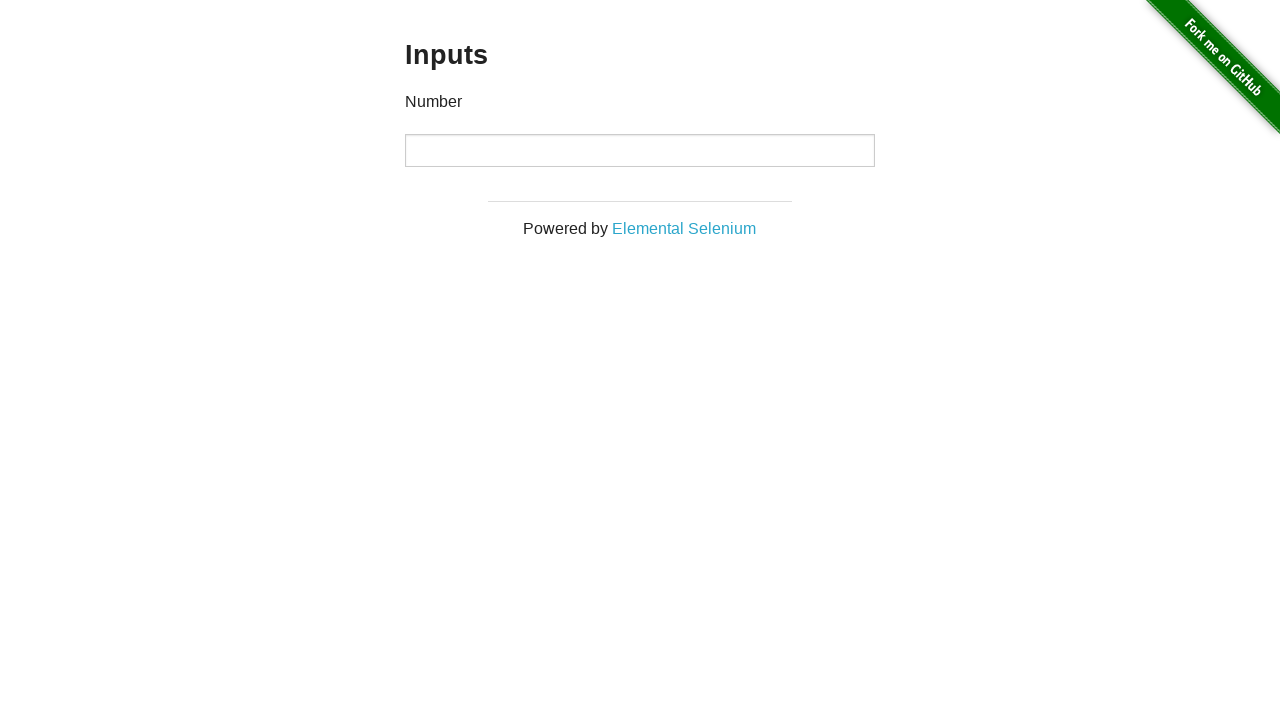

Filled number input field with value '14' on input
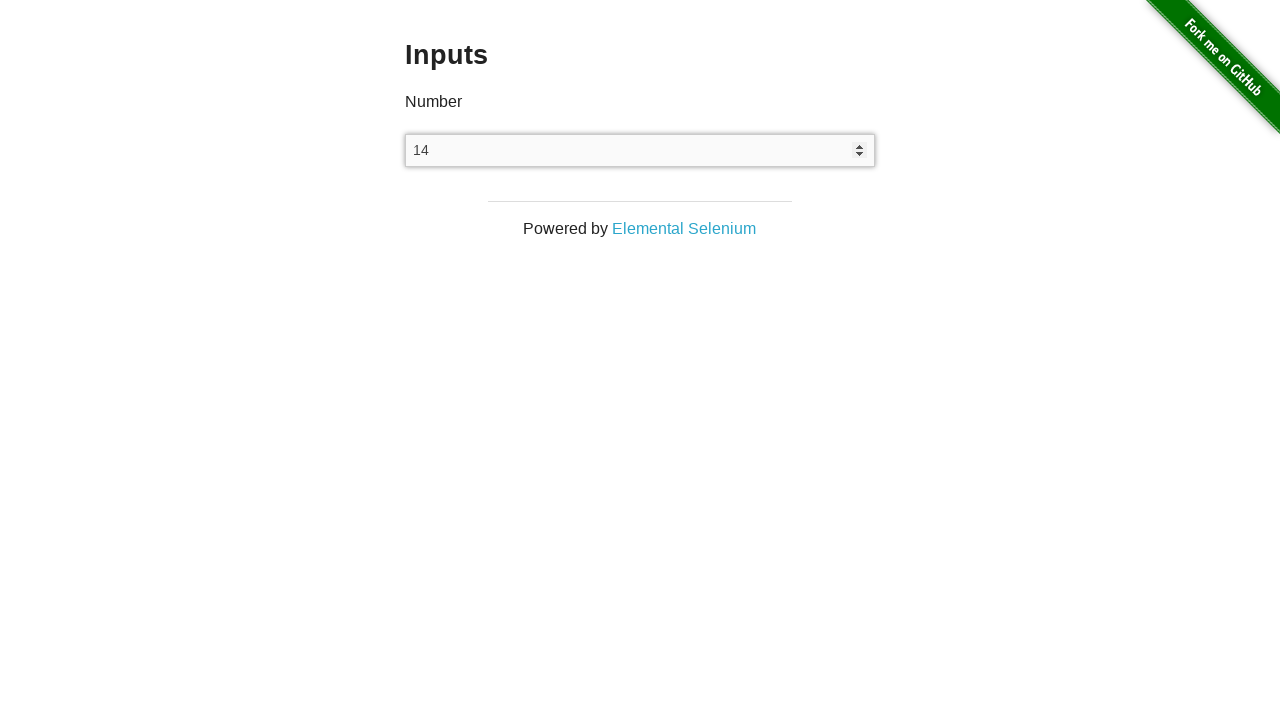

Pressed ArrowDown key to decrease value on input
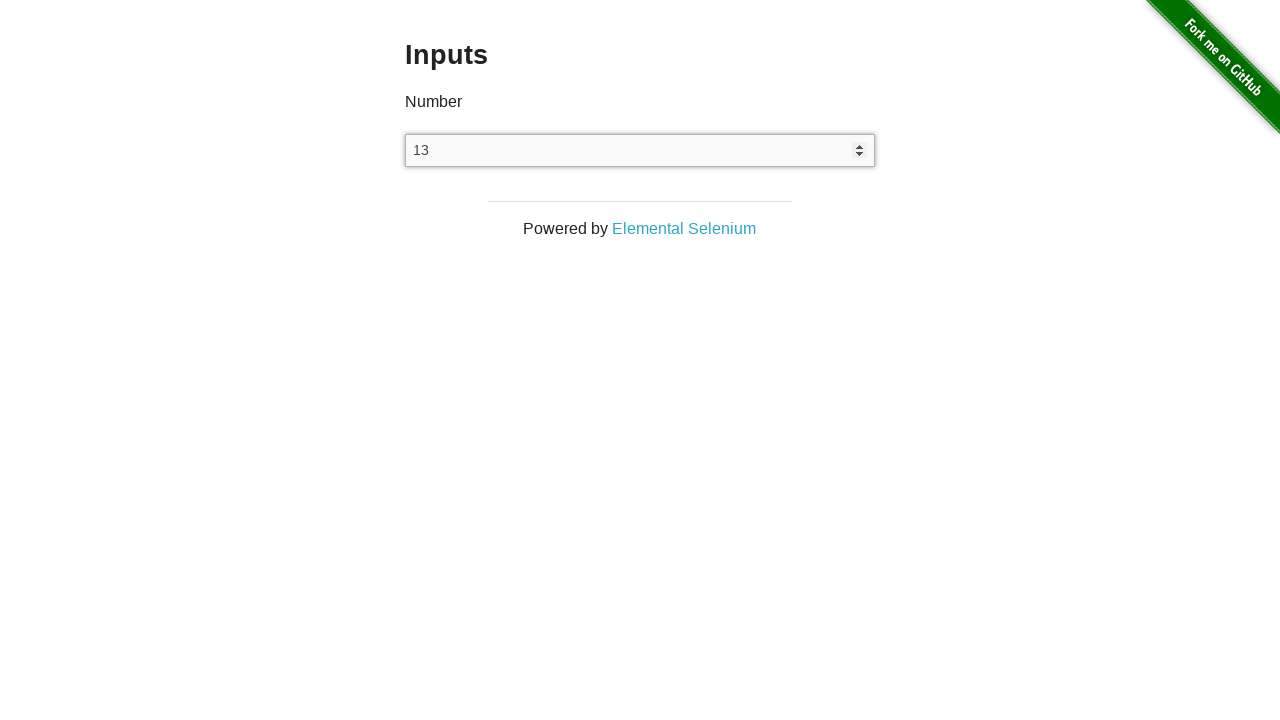

Verified value decreased to '13'
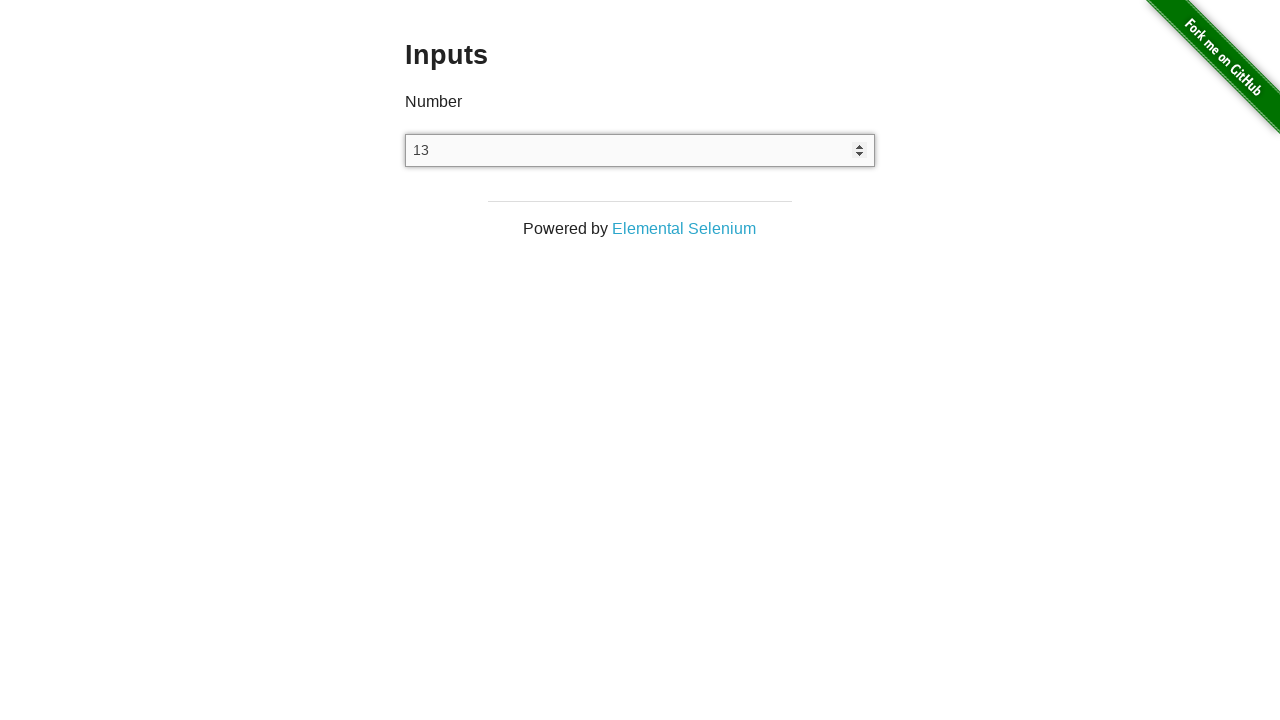

Pressed ArrowUp key to increase value on input
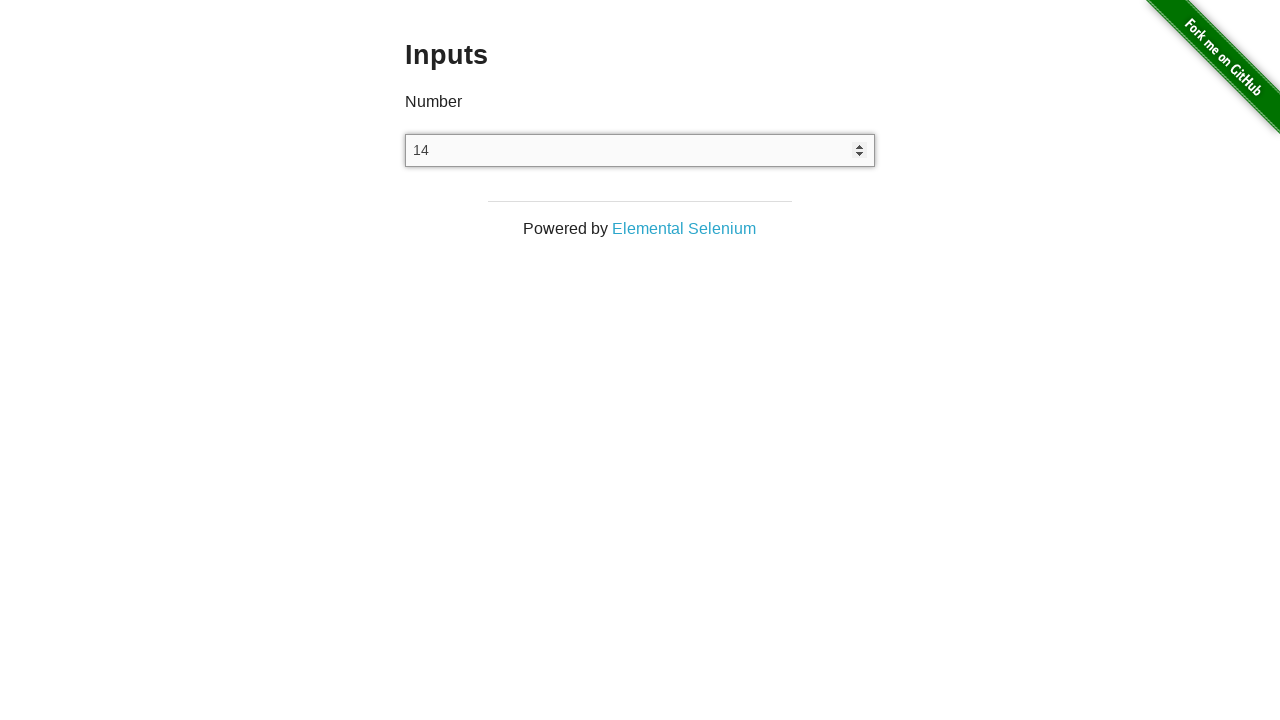

Verified value increased back to '14'
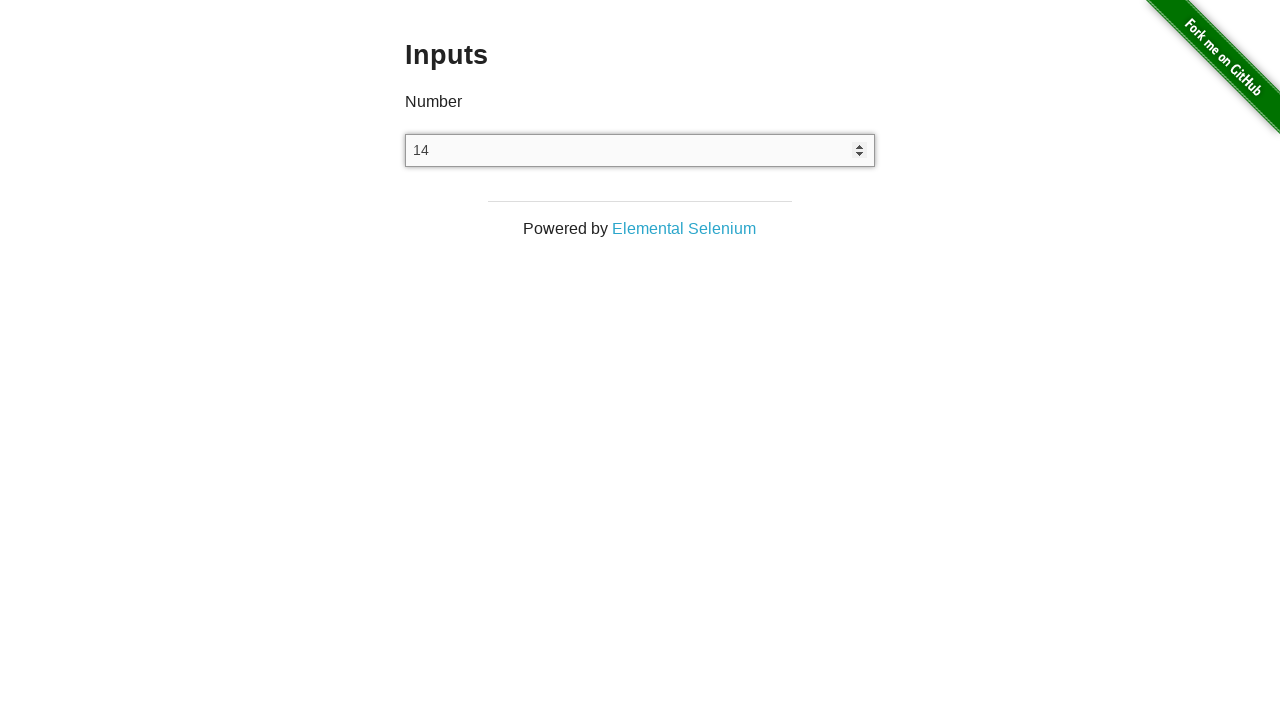

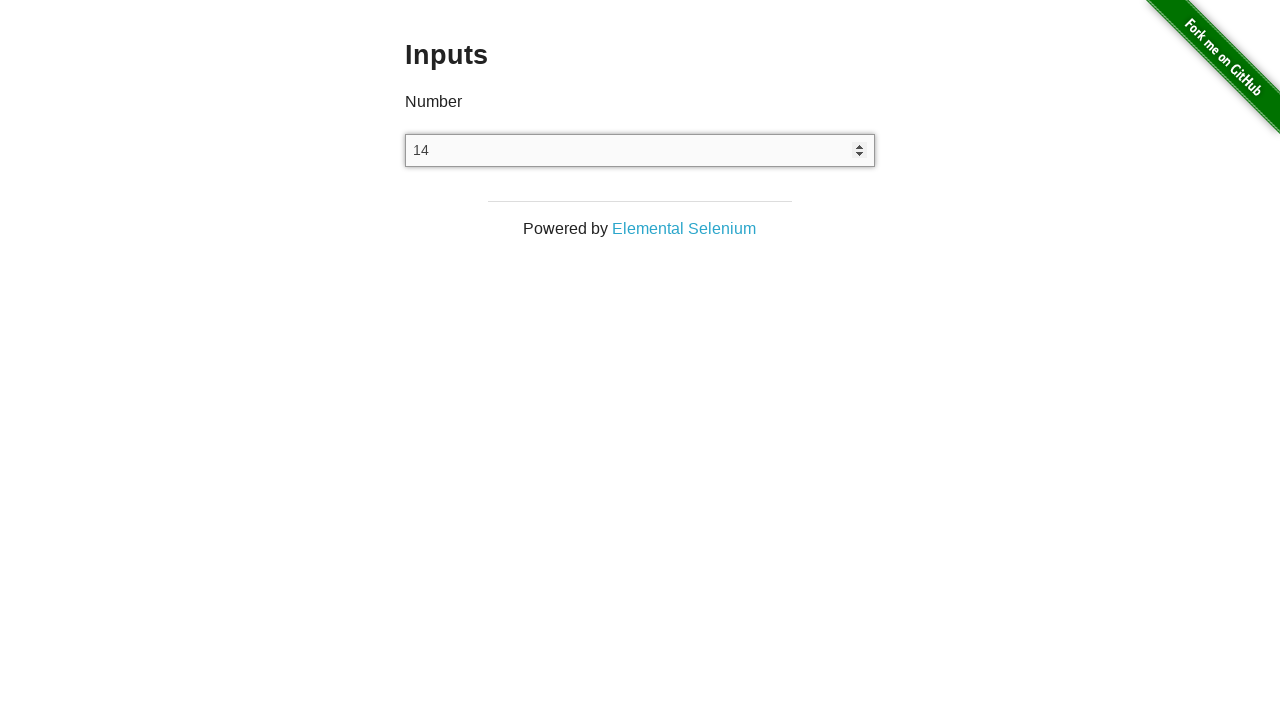